Tests double-click functionality by navigating to the Elements section, clicking on Buttons menu item, and performing a double-click on a button to verify the success message appears.

Starting URL: https://demoqa.com/

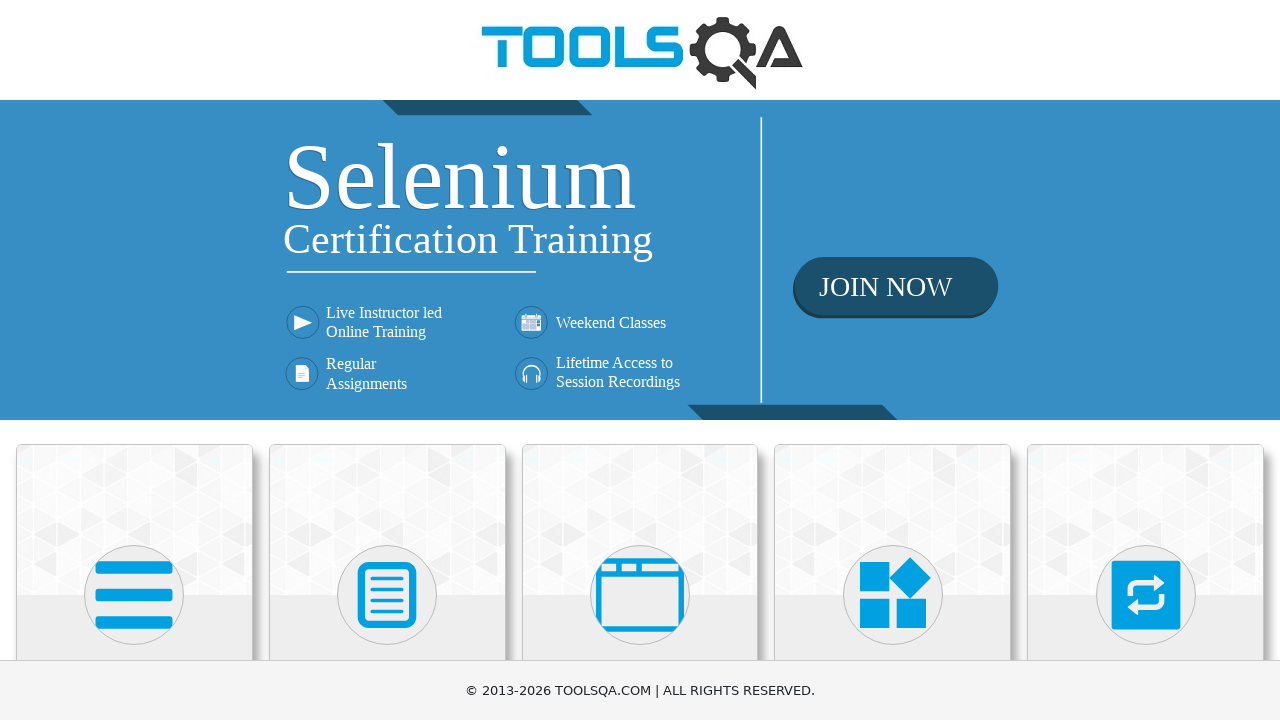

Clicked on Elements card at (134, 360) on xpath=//div[@class='card-body']/h5[text()='Elements']
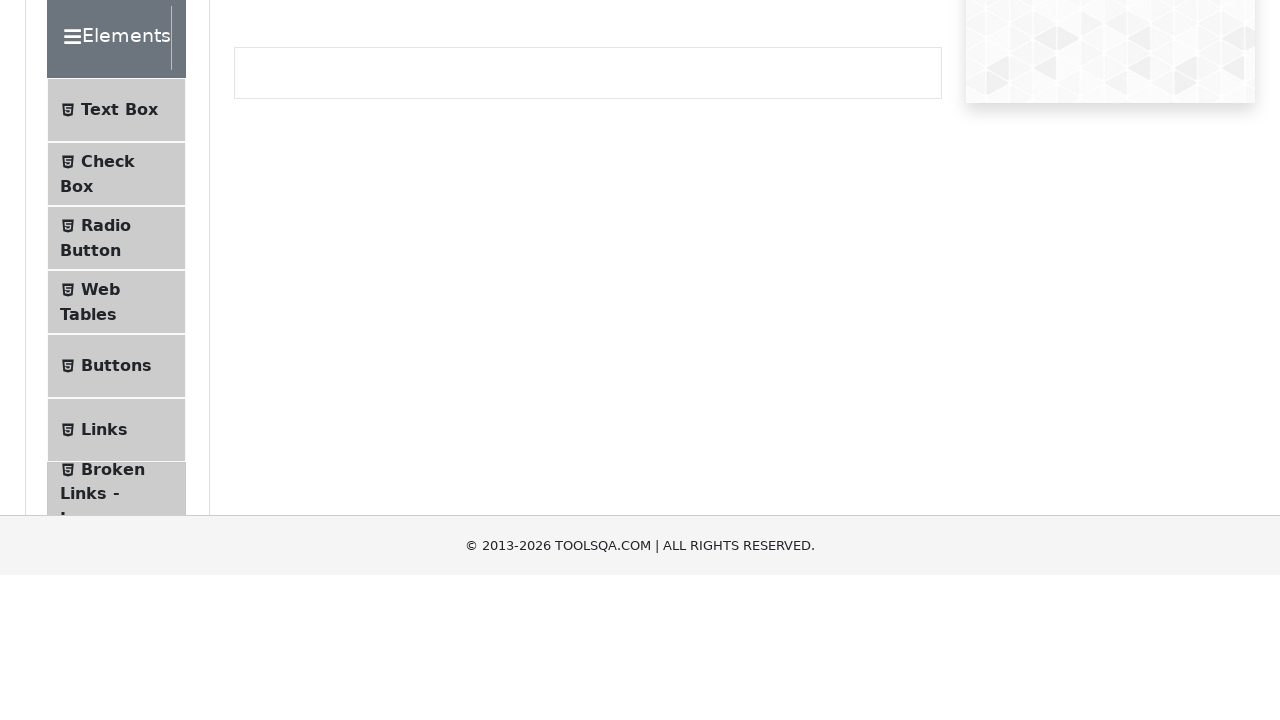

Clicked on Buttons menu item at (116, 517) on #item-4
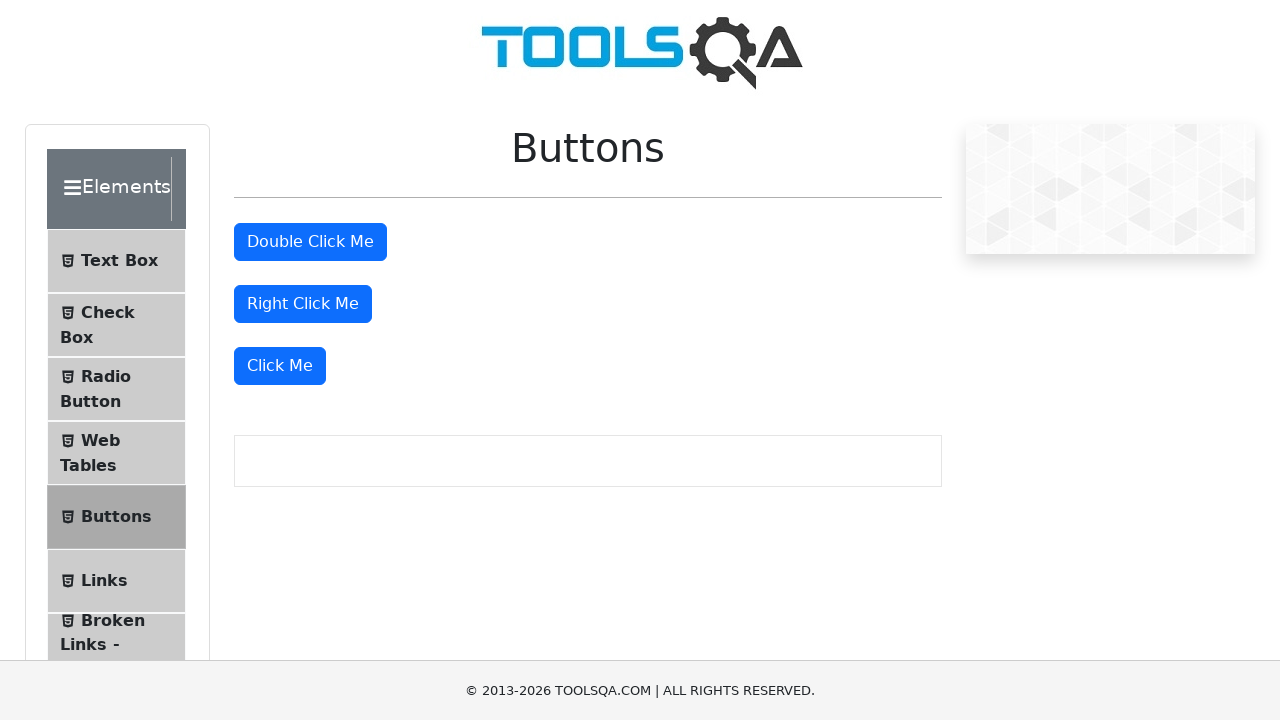

Double-clicked on the double click button at (310, 242) on #doubleClickBtn
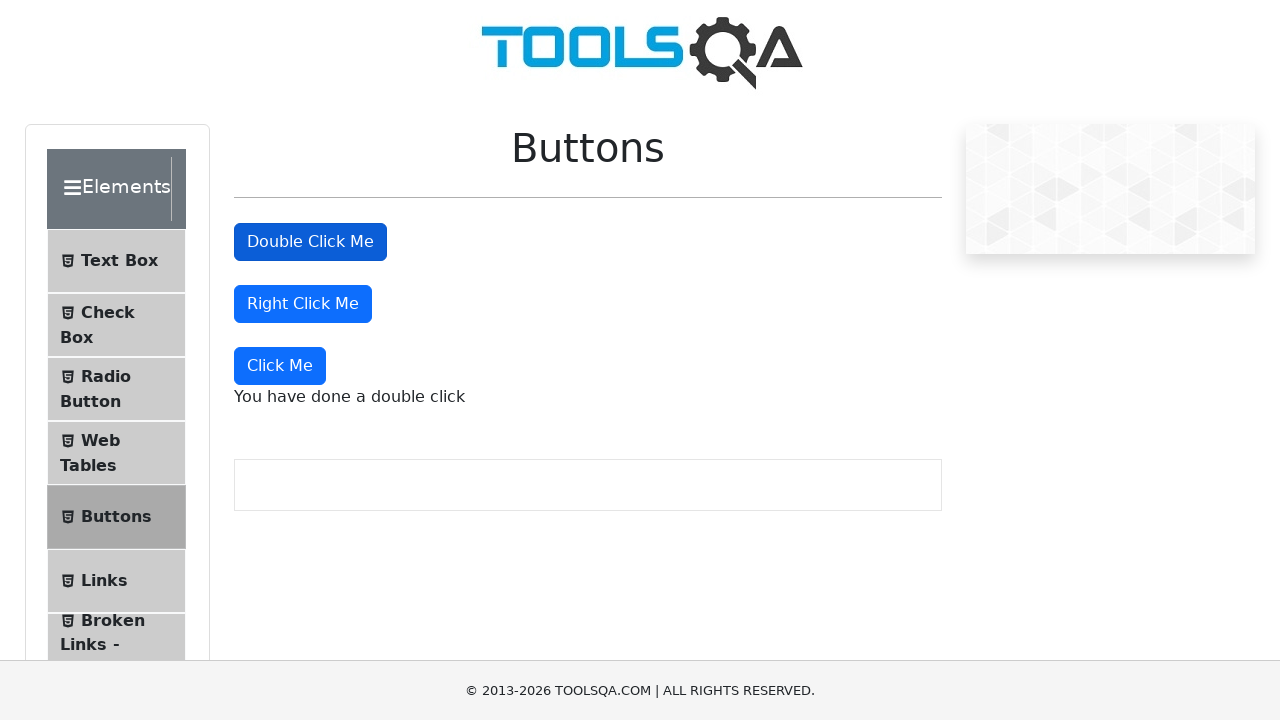

Double-click success message appeared
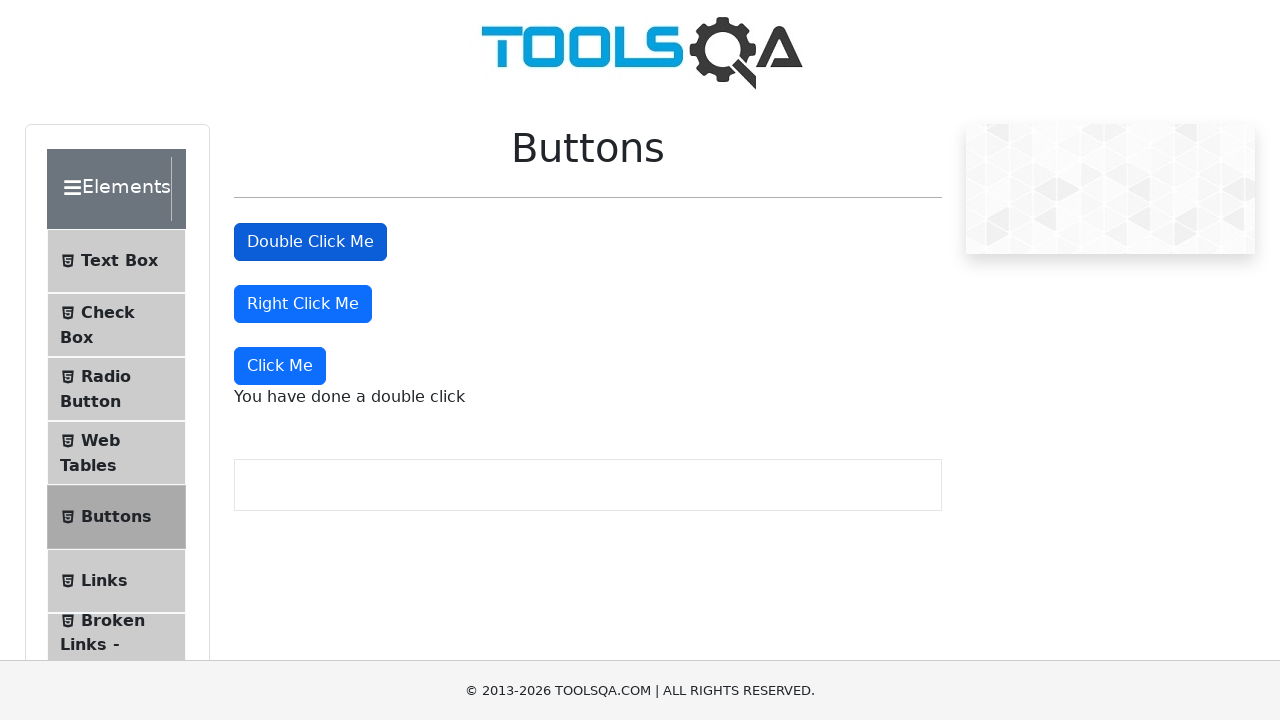

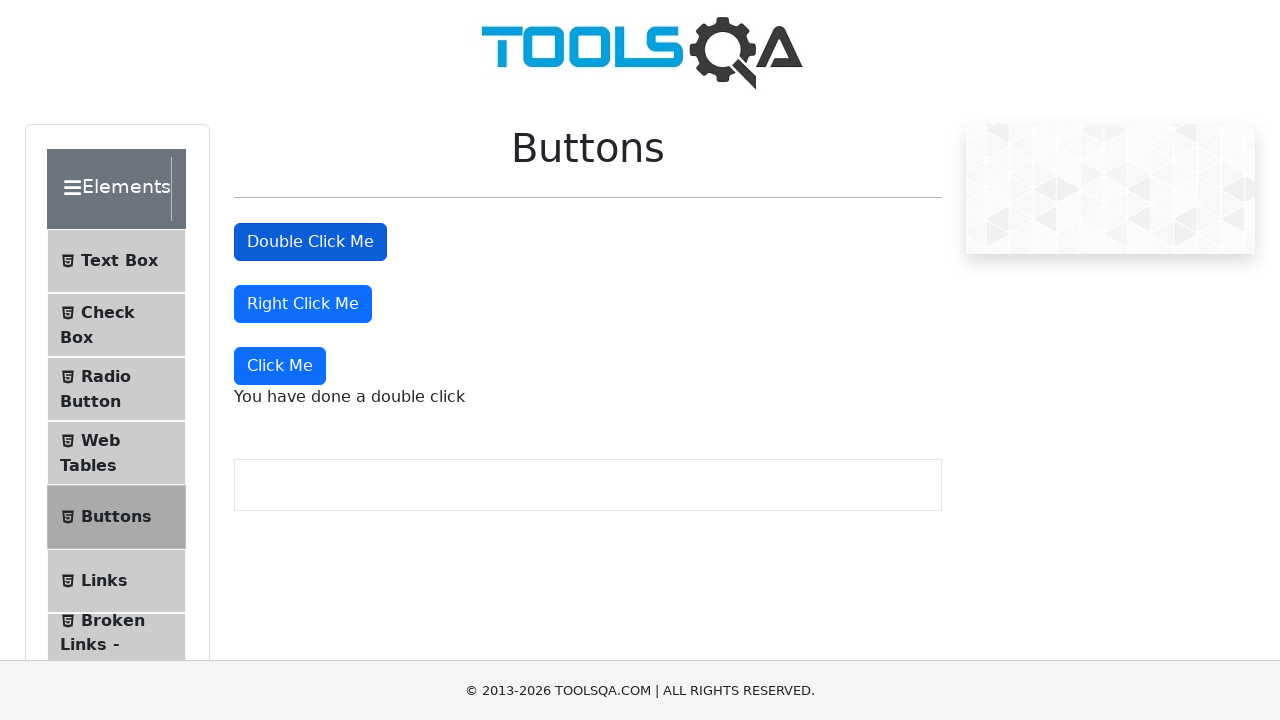